Tests account registration by filling out a registration form with user details including email, name, password, and address information

Starting URL: https://tester.codersguru.pl

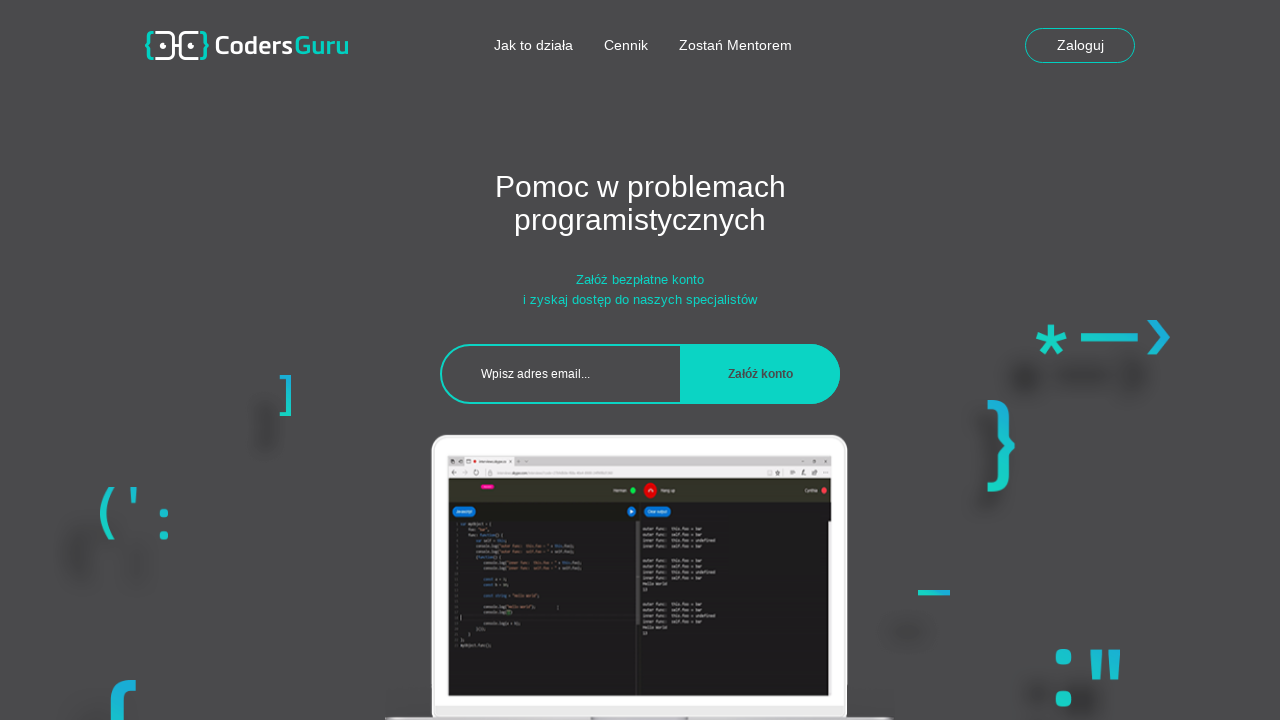

Clicked 'załóż konto' button to navigate to registration at (760, 374) on xpath=/html/body/section[3]/div/form/input[2]
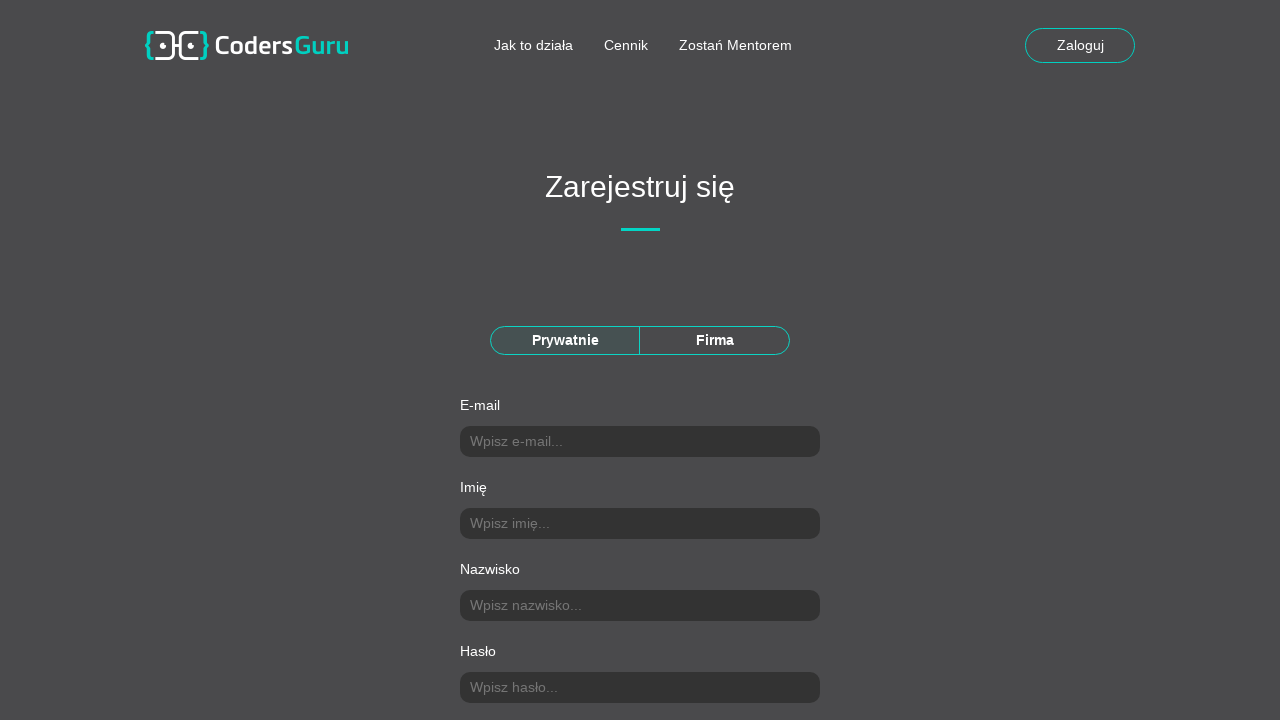

Filled email field with 'testuser456@example.com' on #fos_user_registration_form_email
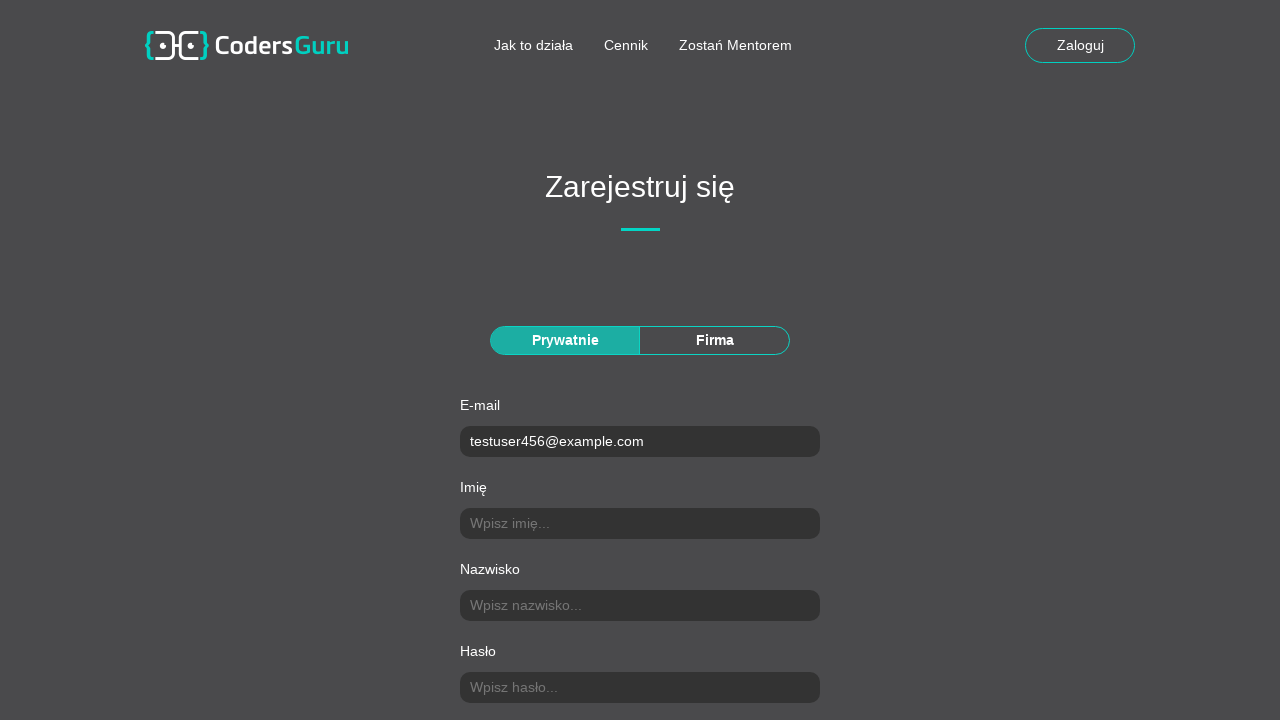

Filled name field with 'John' on #fos_user_registration_form_name
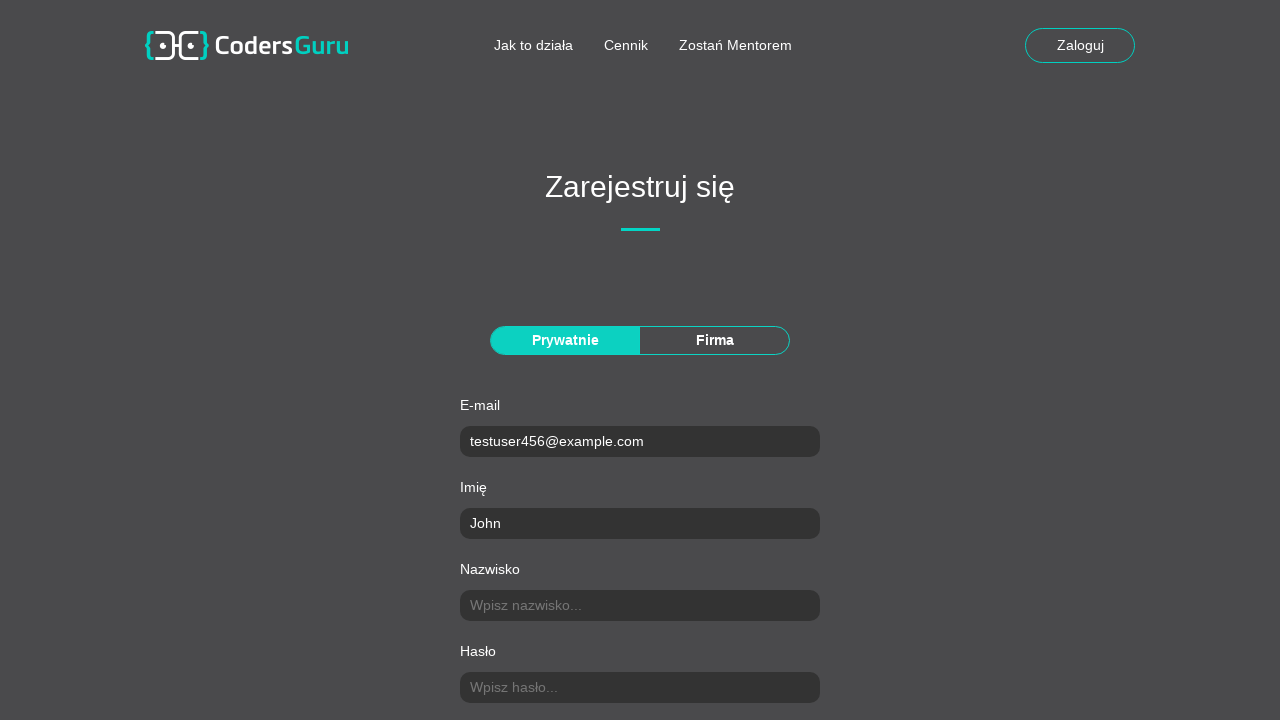

Filled surname field with 'Smith' on #fos_user_registration_form_lastname
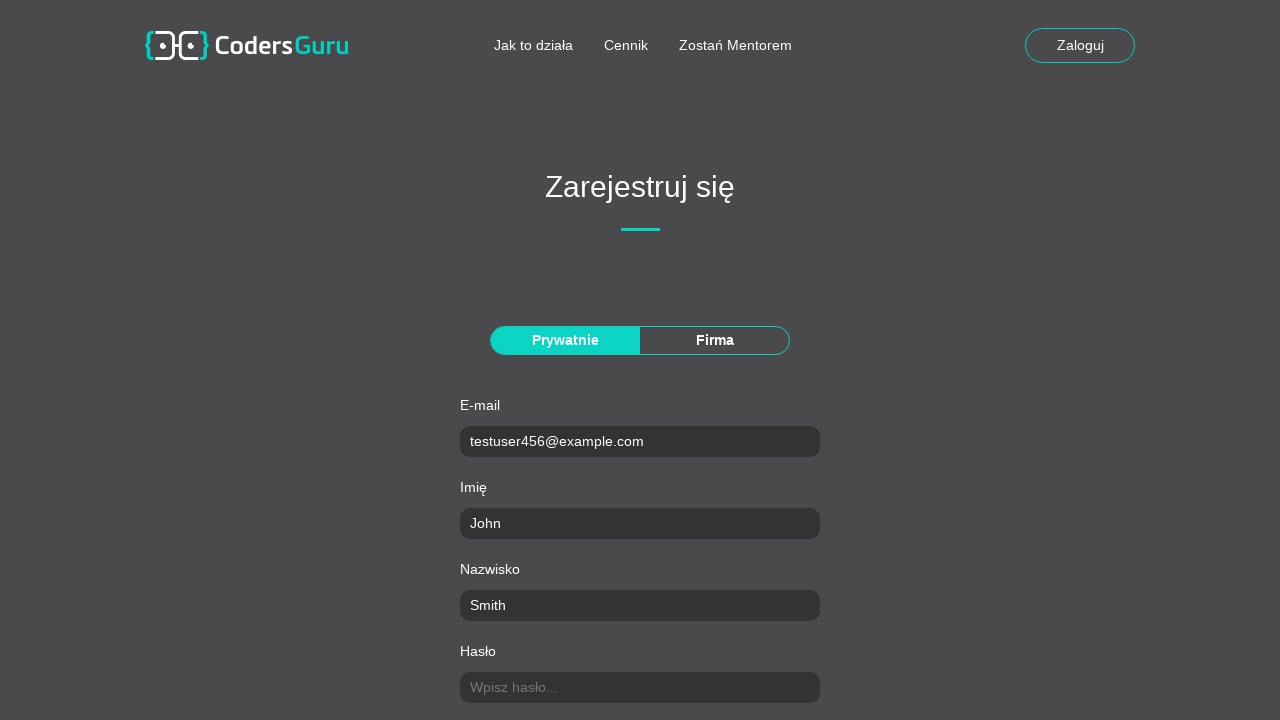

Filled password field on #fos_user_registration_form_plainPassword_first
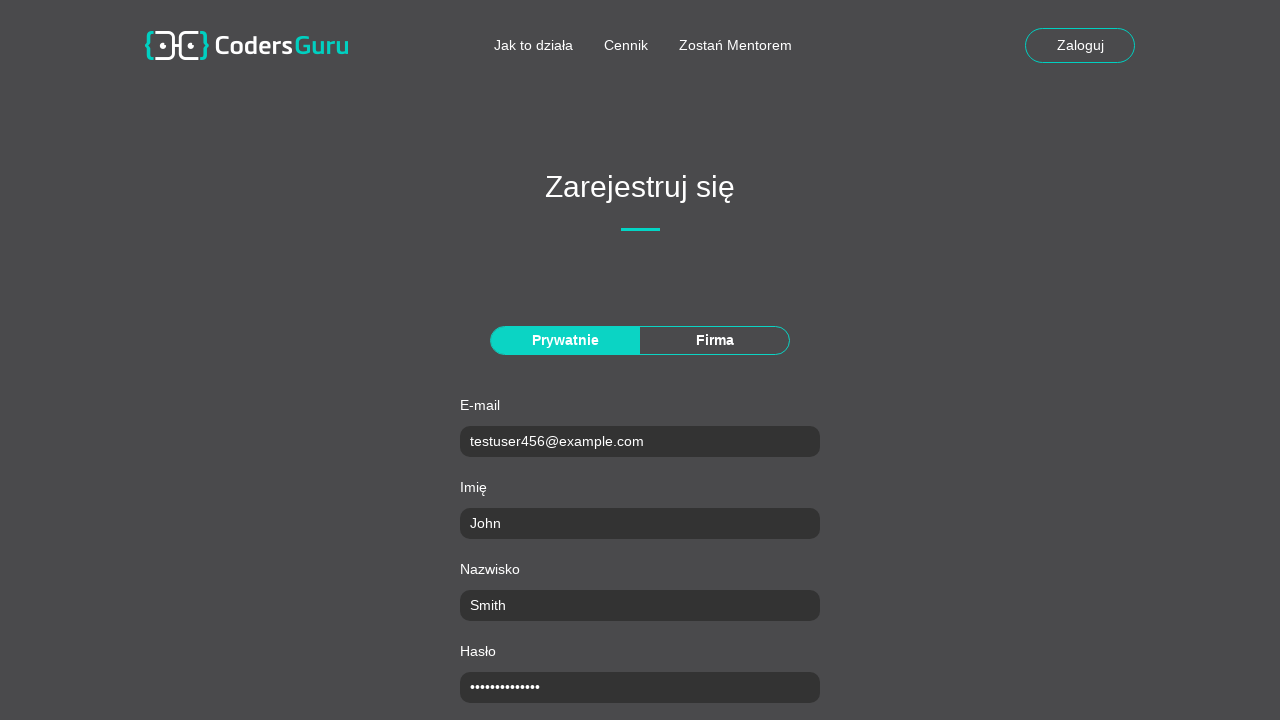

Filled repeat password field on #fos_user_registration_form_plainPassword_second
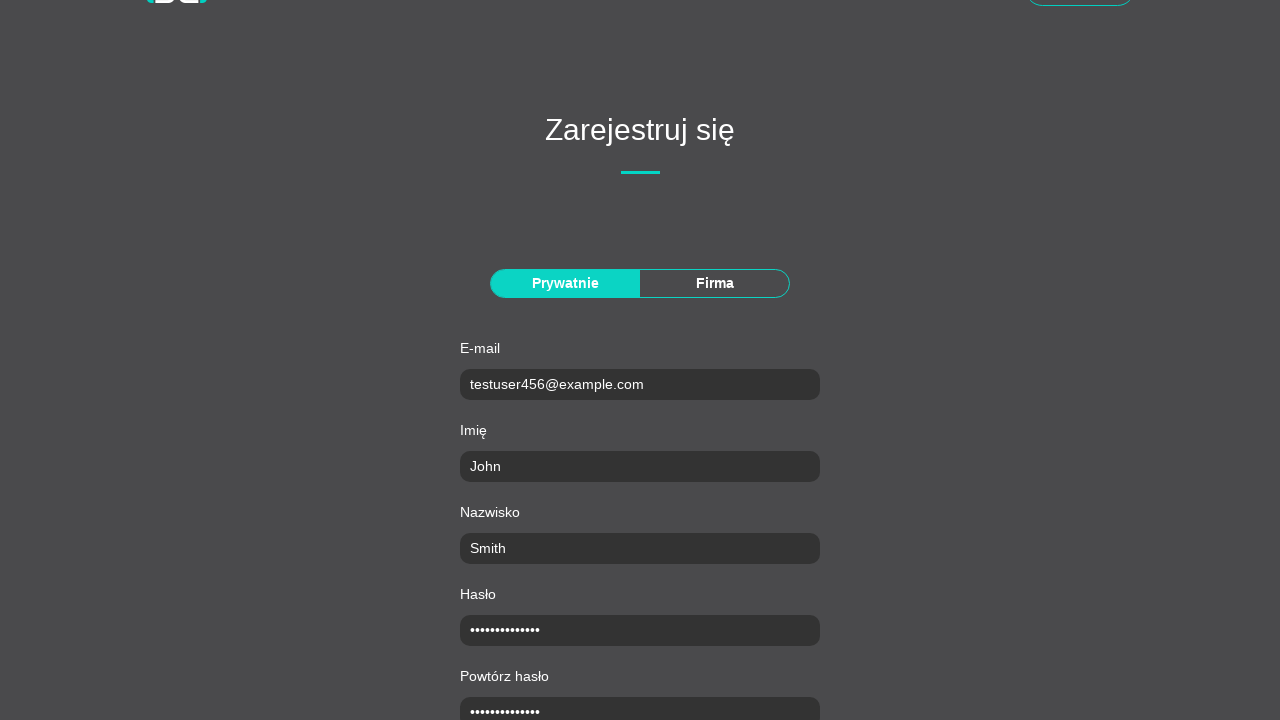

Filled city field with 'Warsaw' on #form_city
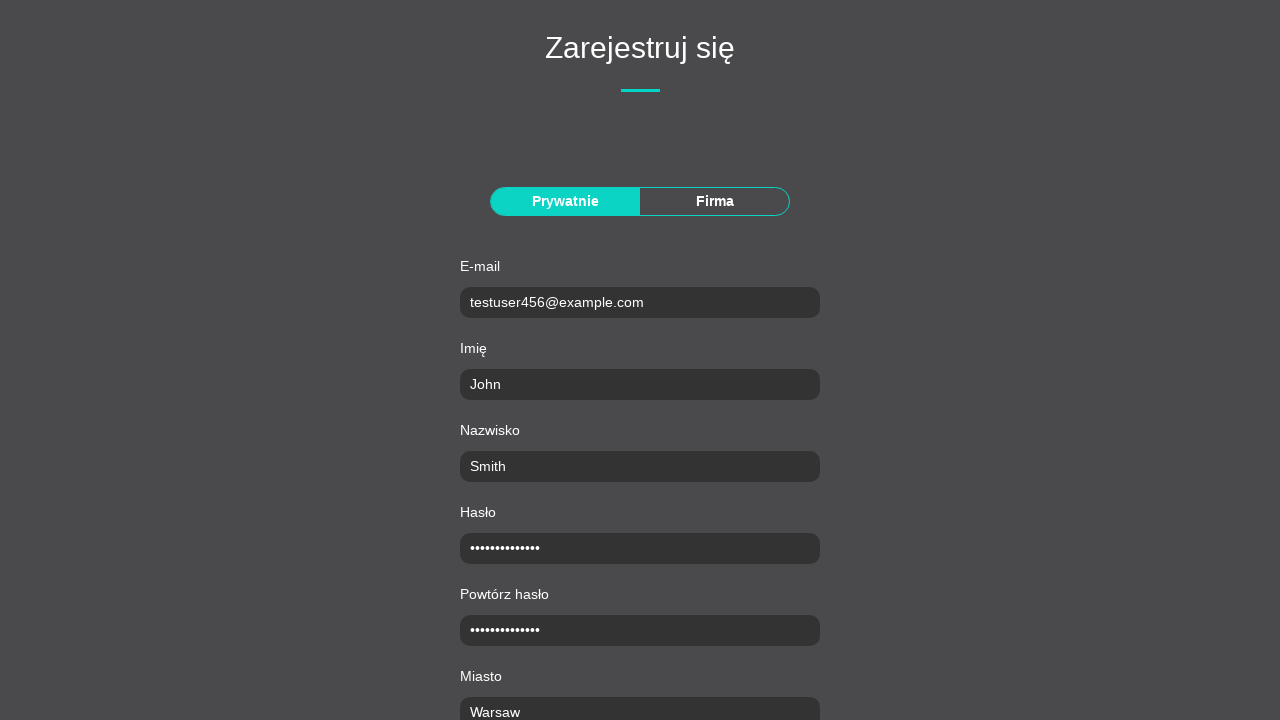

Filled postal code field with '00-001' on #form_postal_code
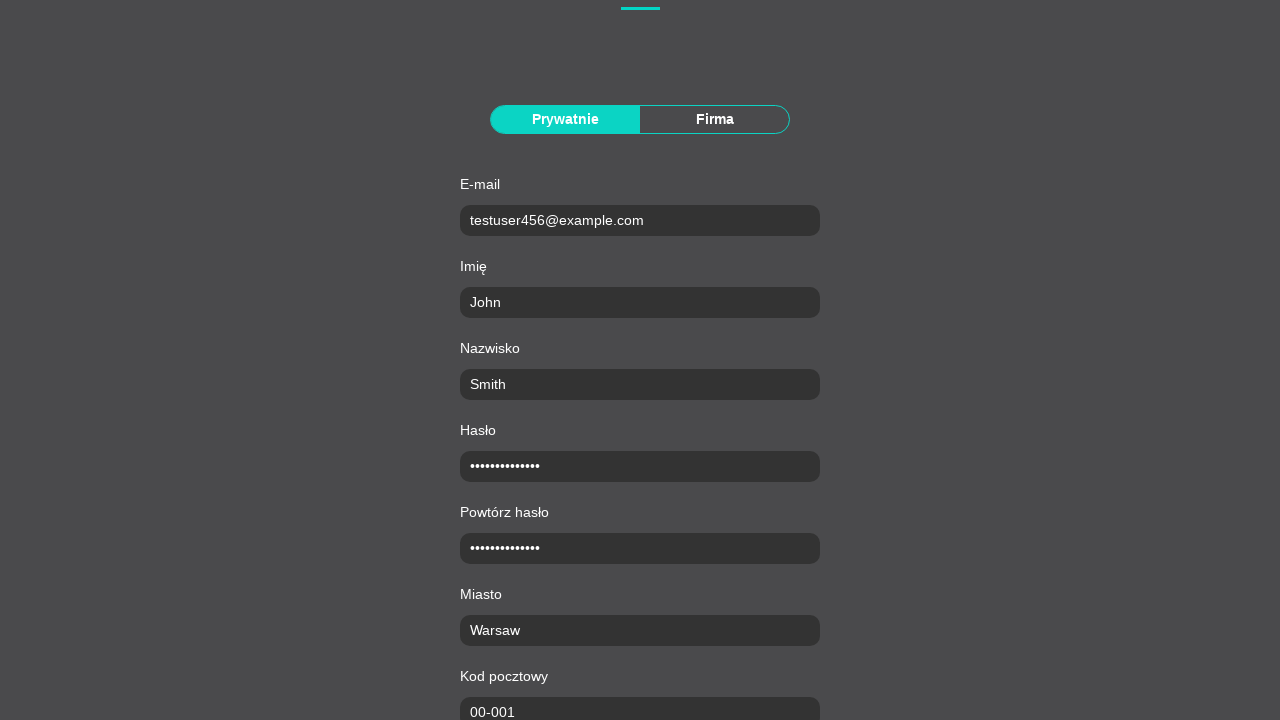

Filled street field with 'Main Street' on #form_street
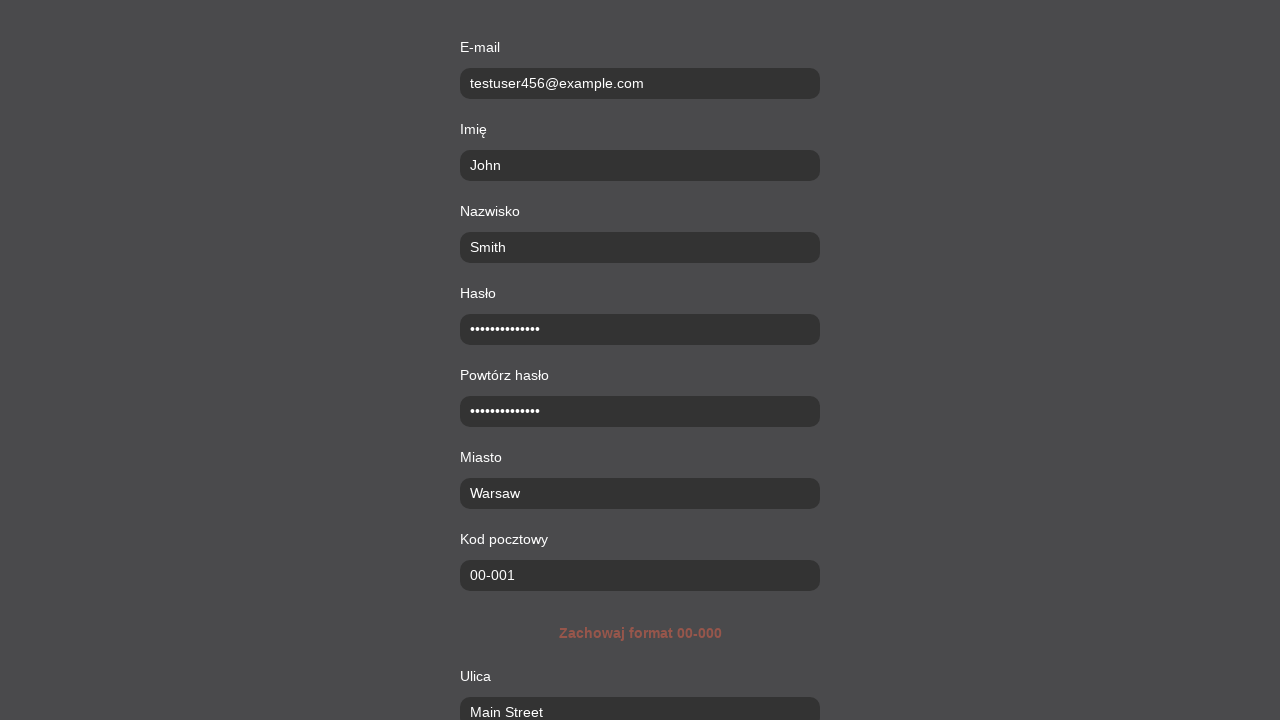

Filled house number field with '42' on #form_number
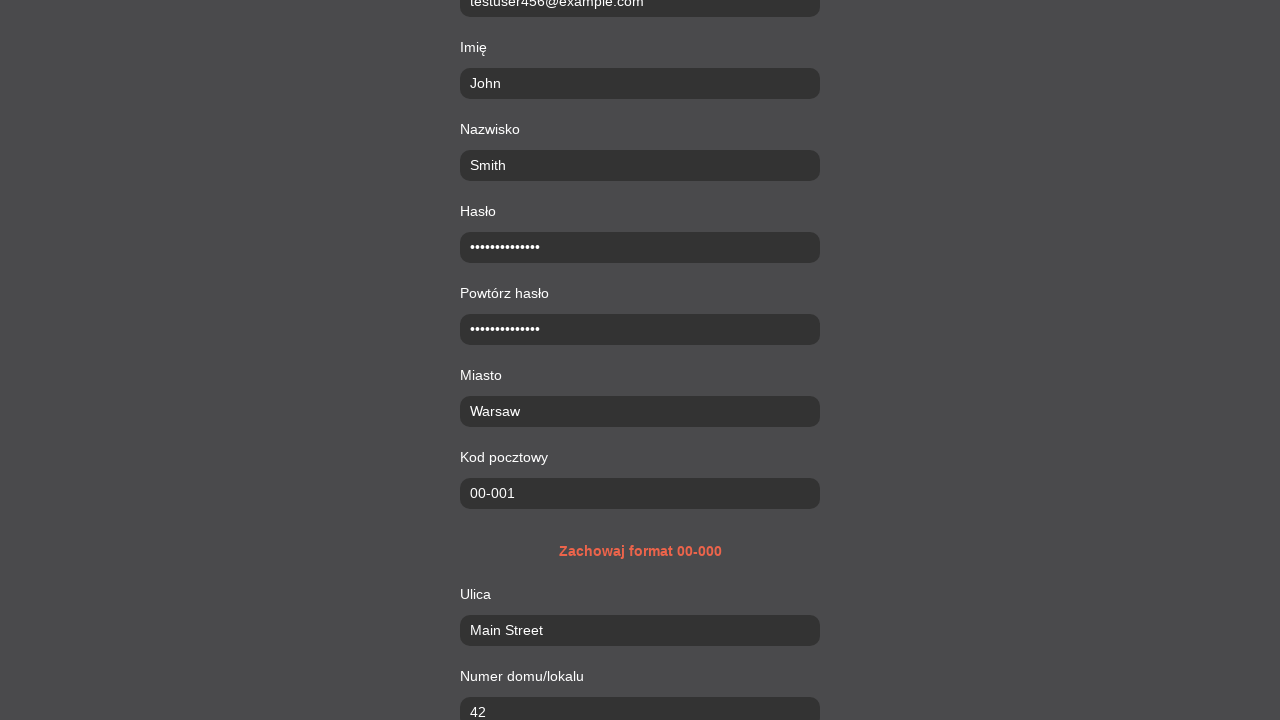

Checked terms and conditions checkbox at (468, 384) on input[type='checkbox']
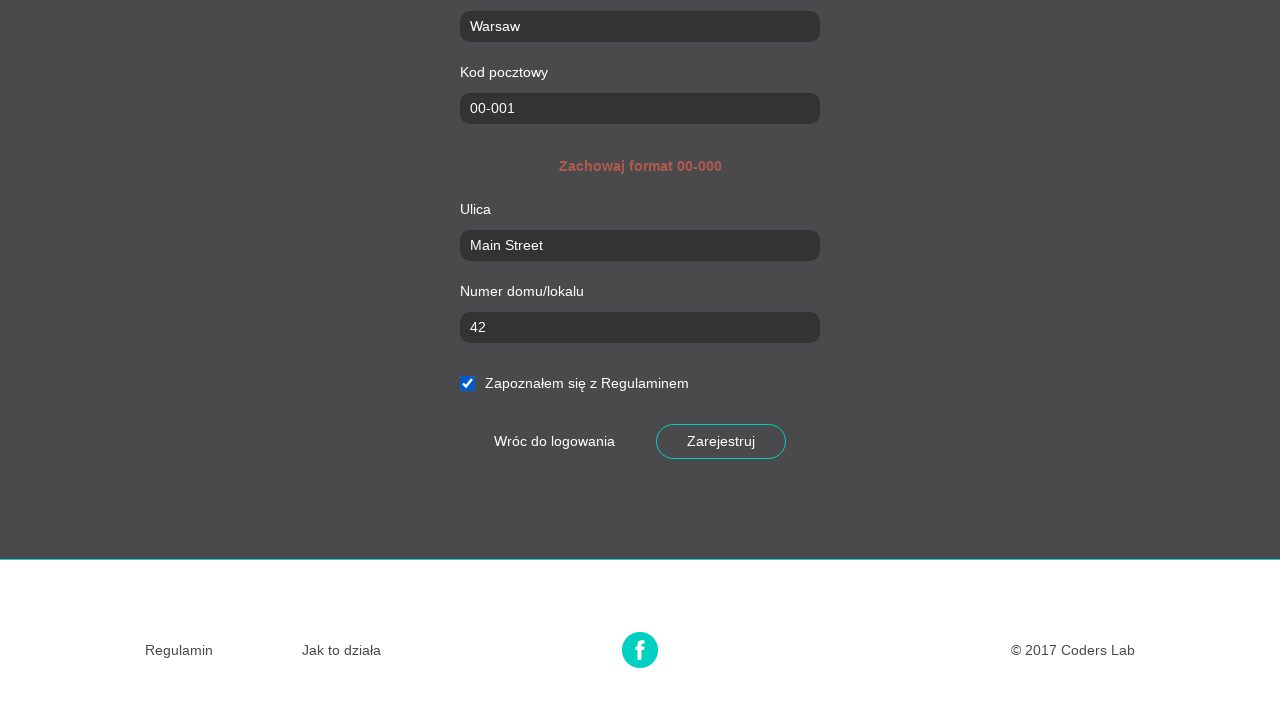

Clicked submit button to register new account at (721, 442) on #register-submit-btn
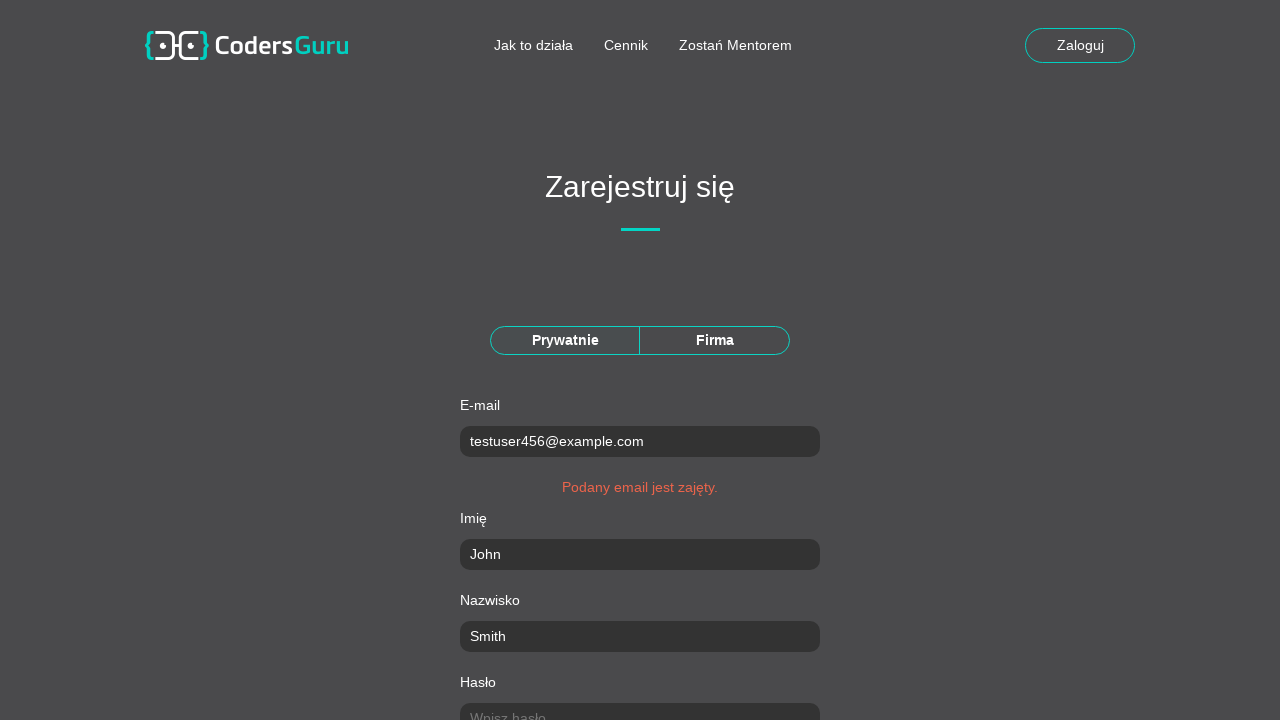

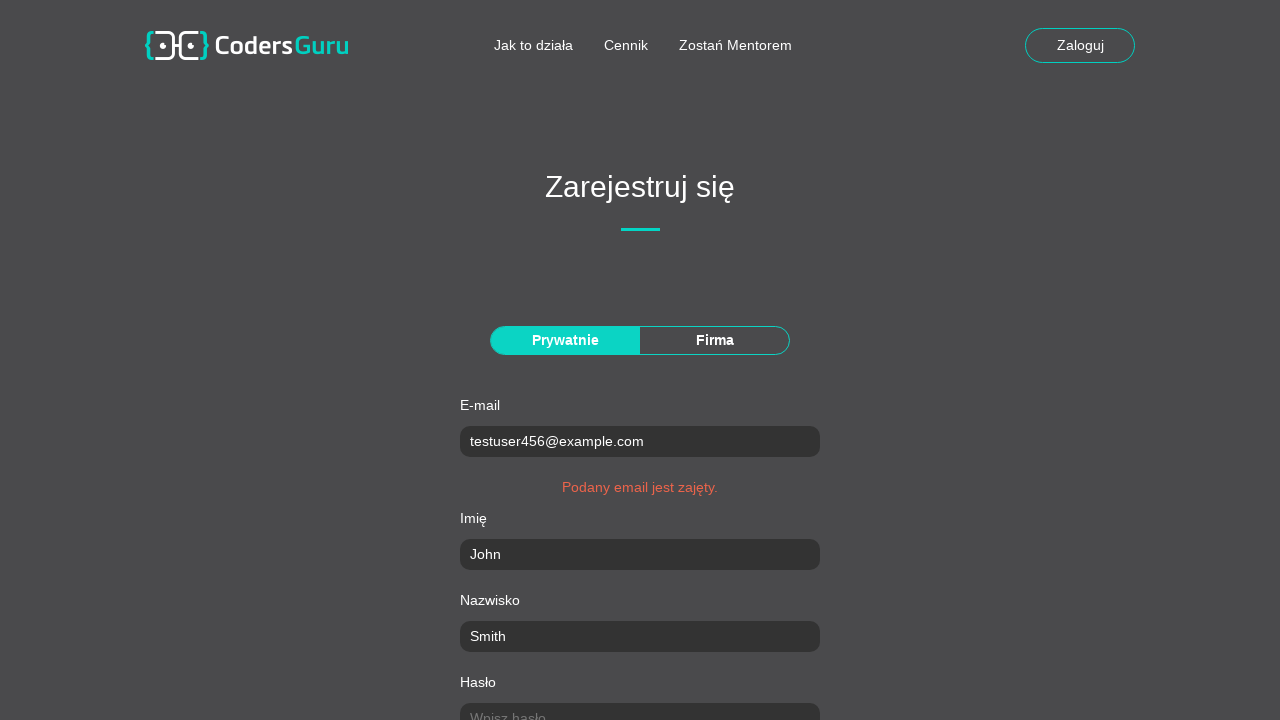